Tests right-click action by right-clicking on a context menu demo button

Starting URL: http://swisnl.github.io/jQuery-contextMenu/demo.html

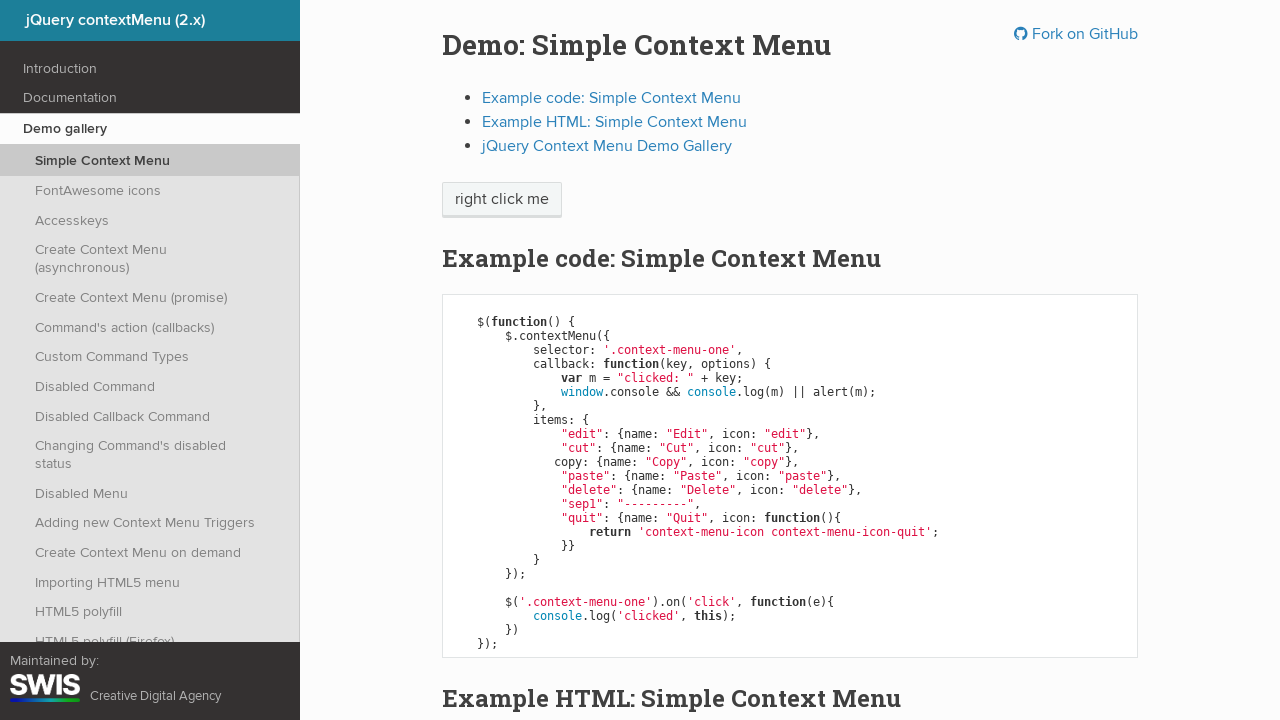

Navigated to jQuery contextMenu demo page
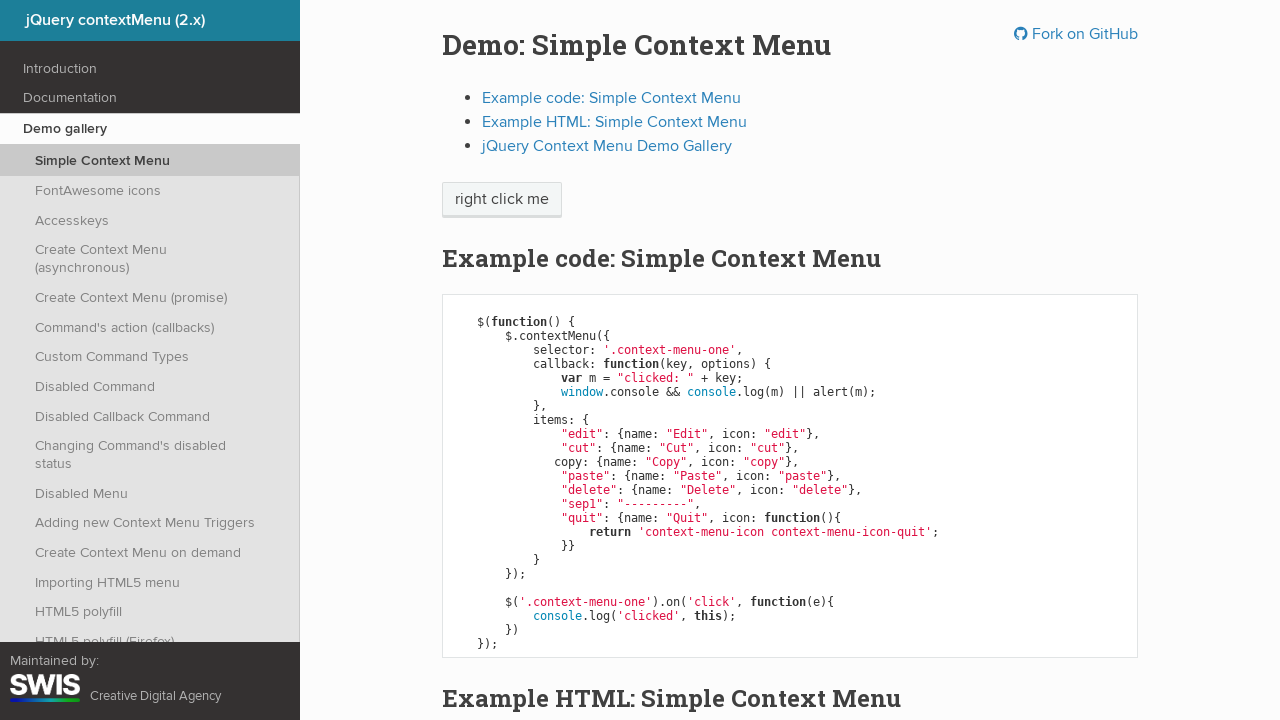

Right-clicked on 'right click me' button to open context menu at (502, 200) on xpath=//span[contains(text(),"right click me")]
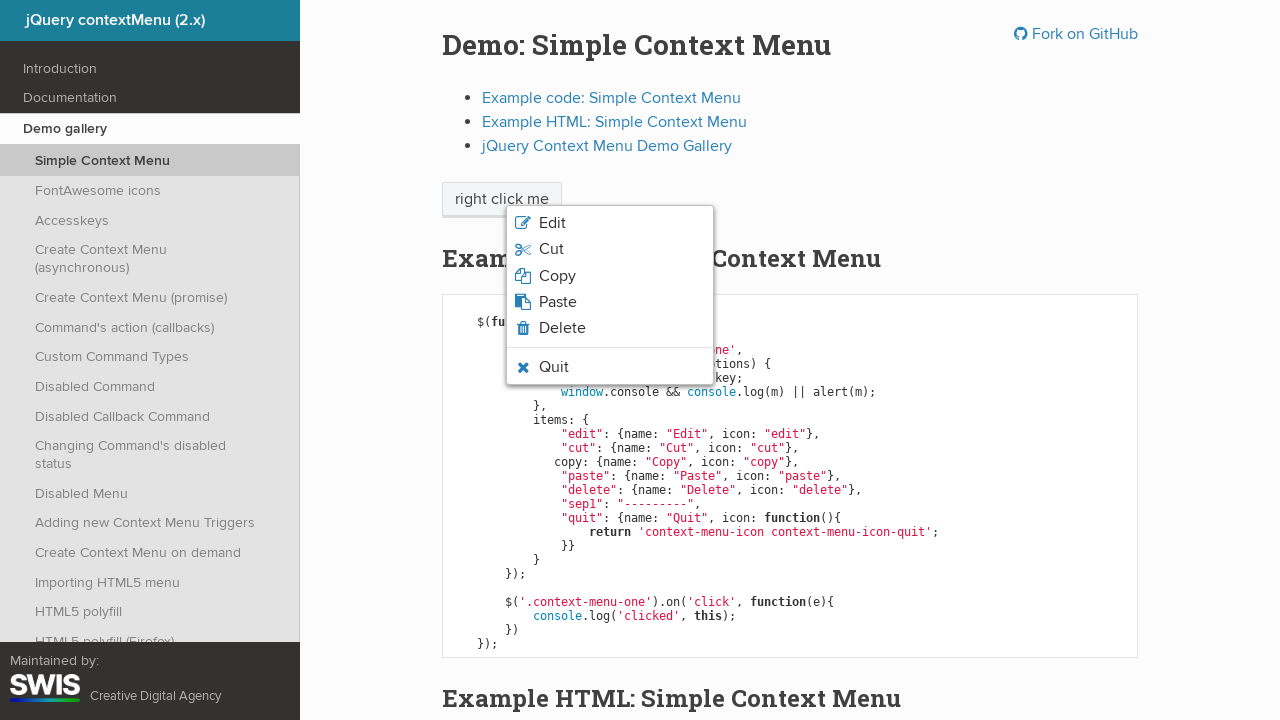

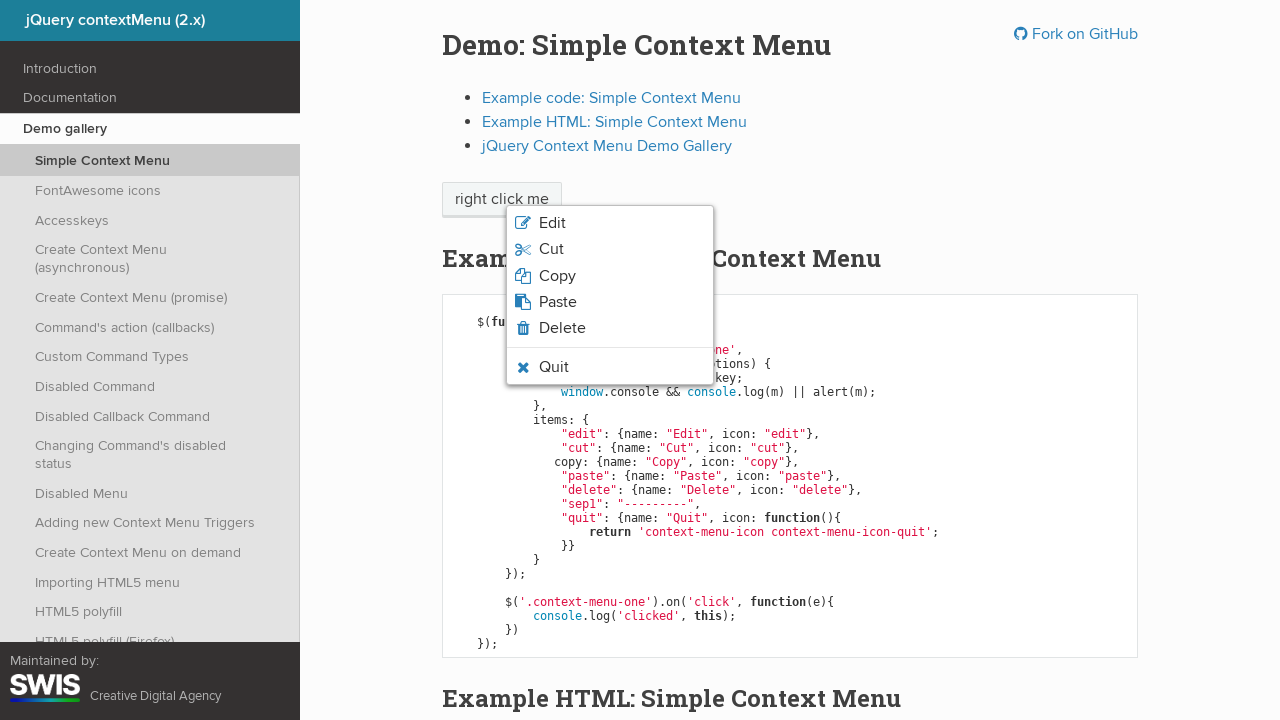